Tests a practice form by filling in a name field, clicking a checkbox, and submitting the form, then verifying a success alert appears

Starting URL: https://rahulshettyacademy.com/angularpractice/

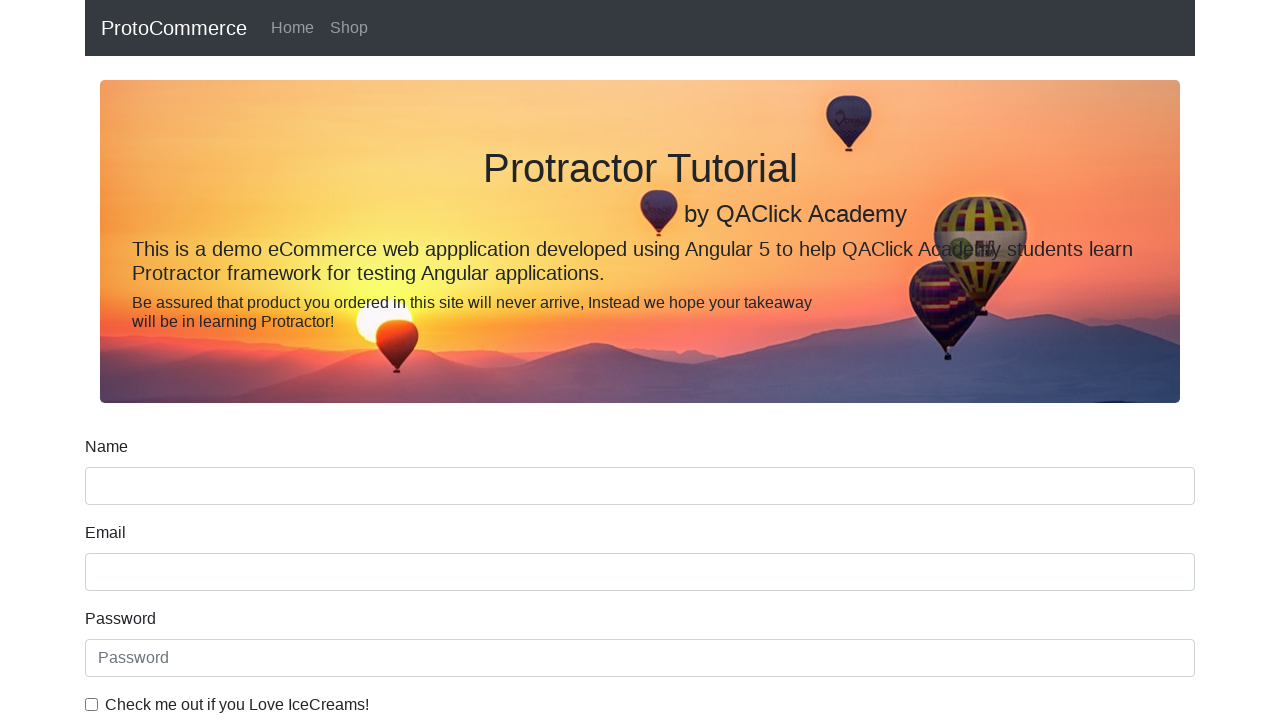

Filled name field with 'Karthik' on input[name='name']
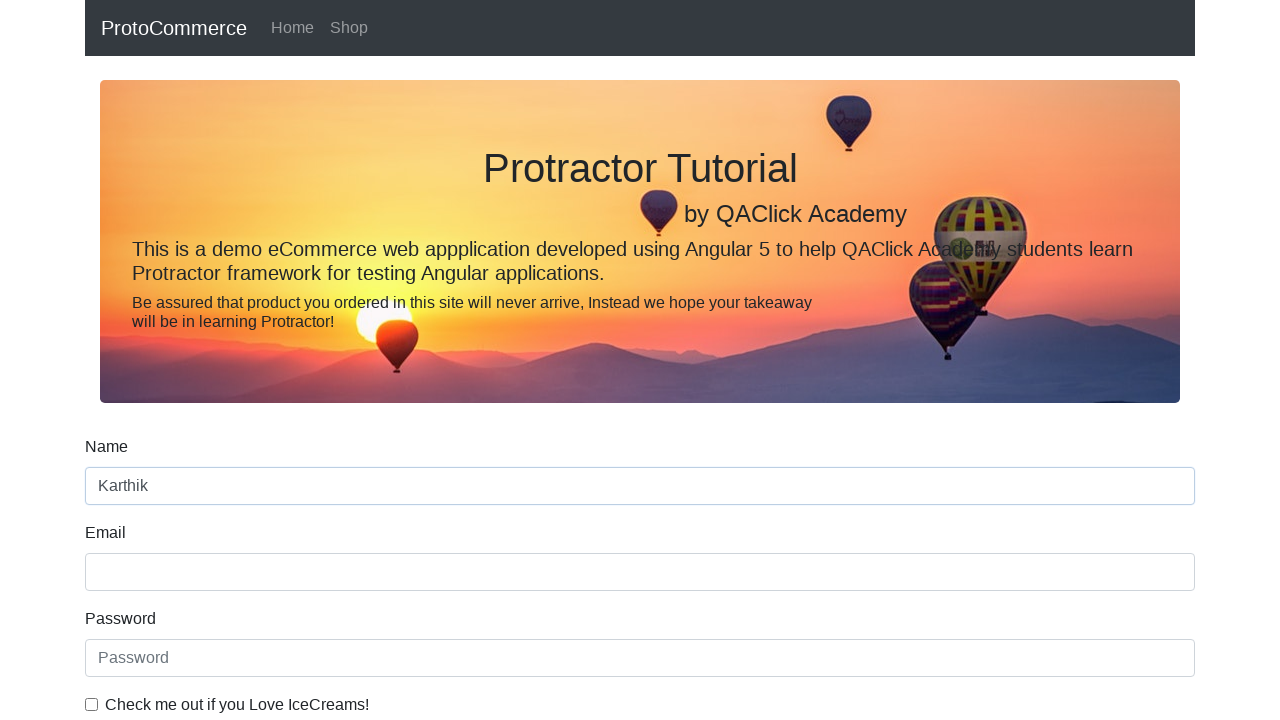

Clicked the example checkbox at (92, 704) on #exampleCheck1
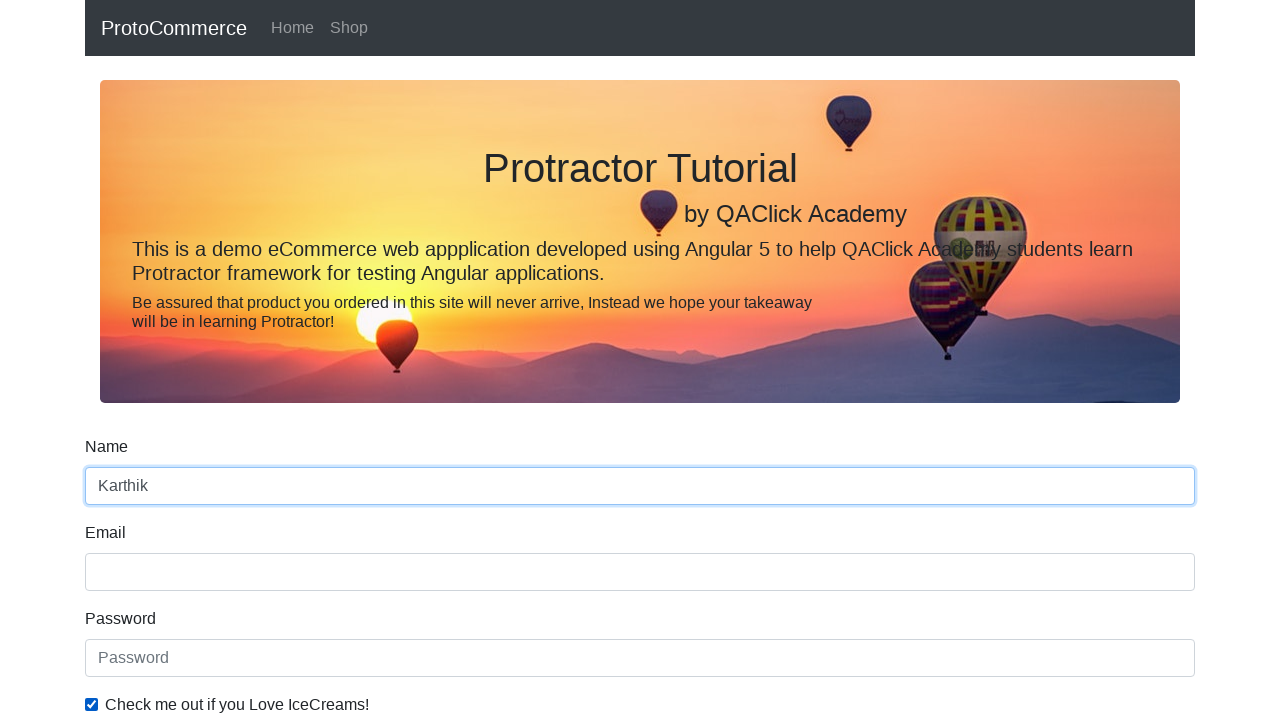

Clicked the Submit button at (123, 491) on input[value='Submit']
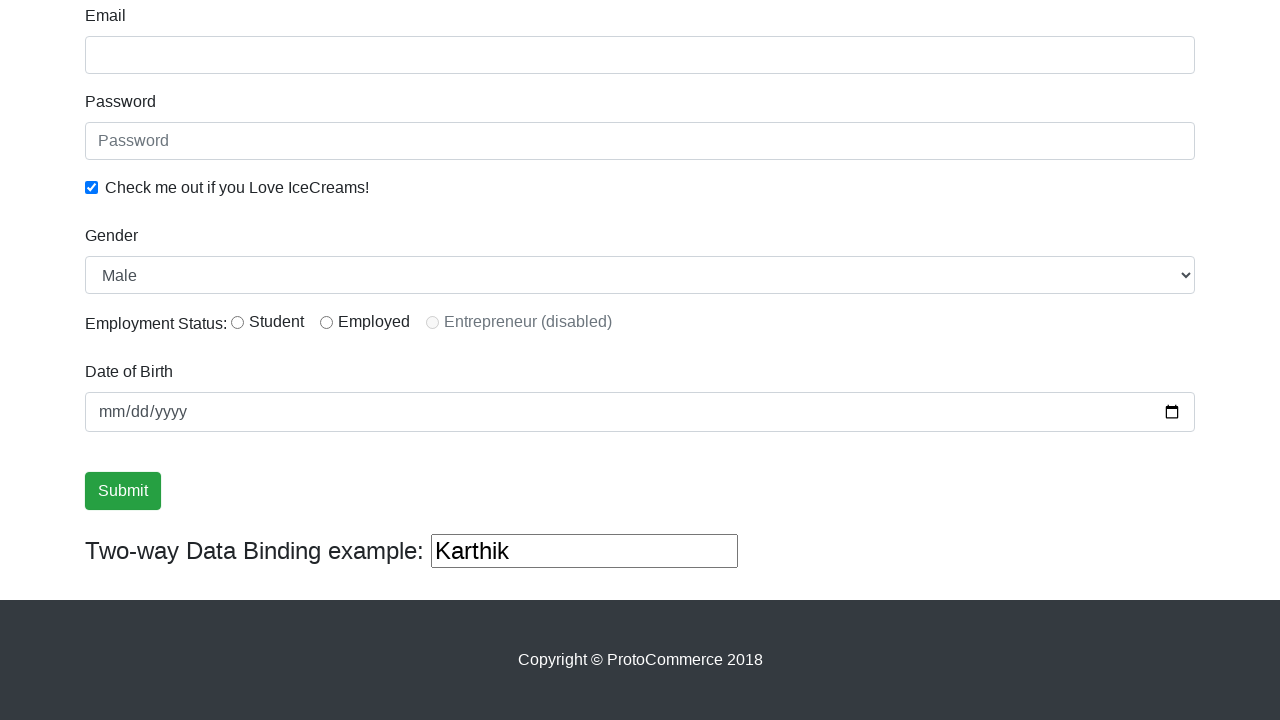

Form submission succeeded and success alert appeared
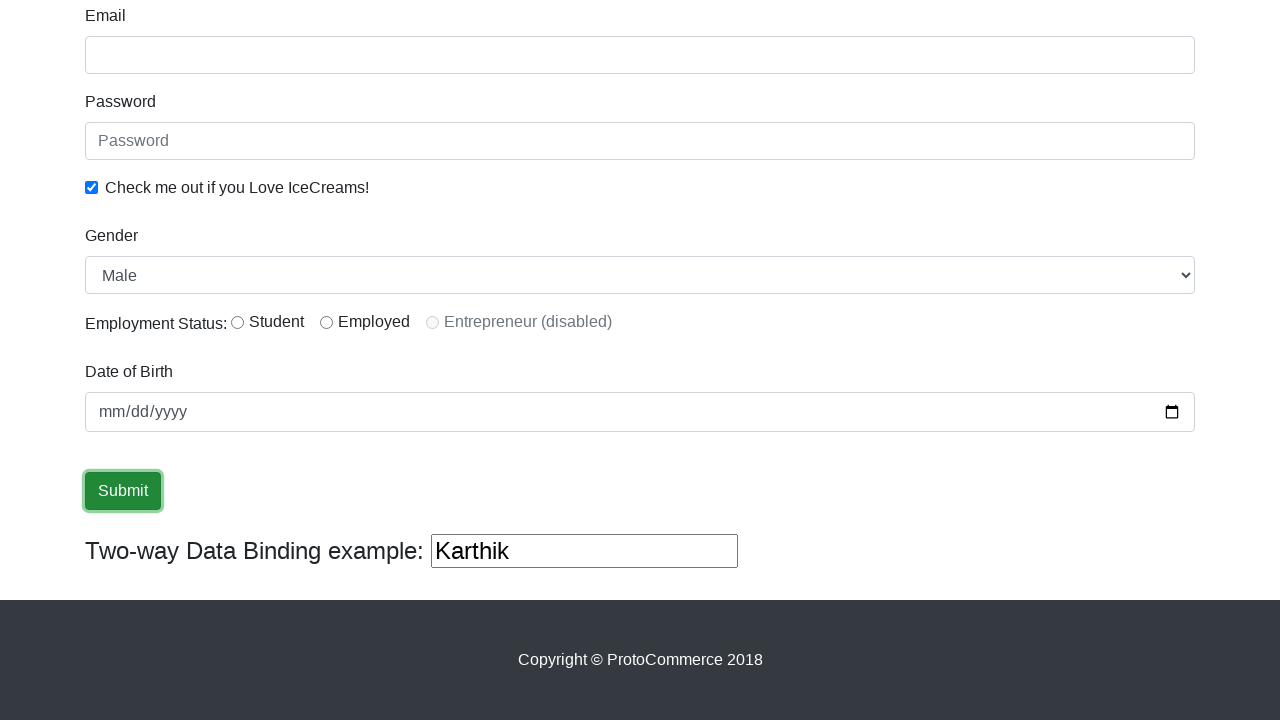

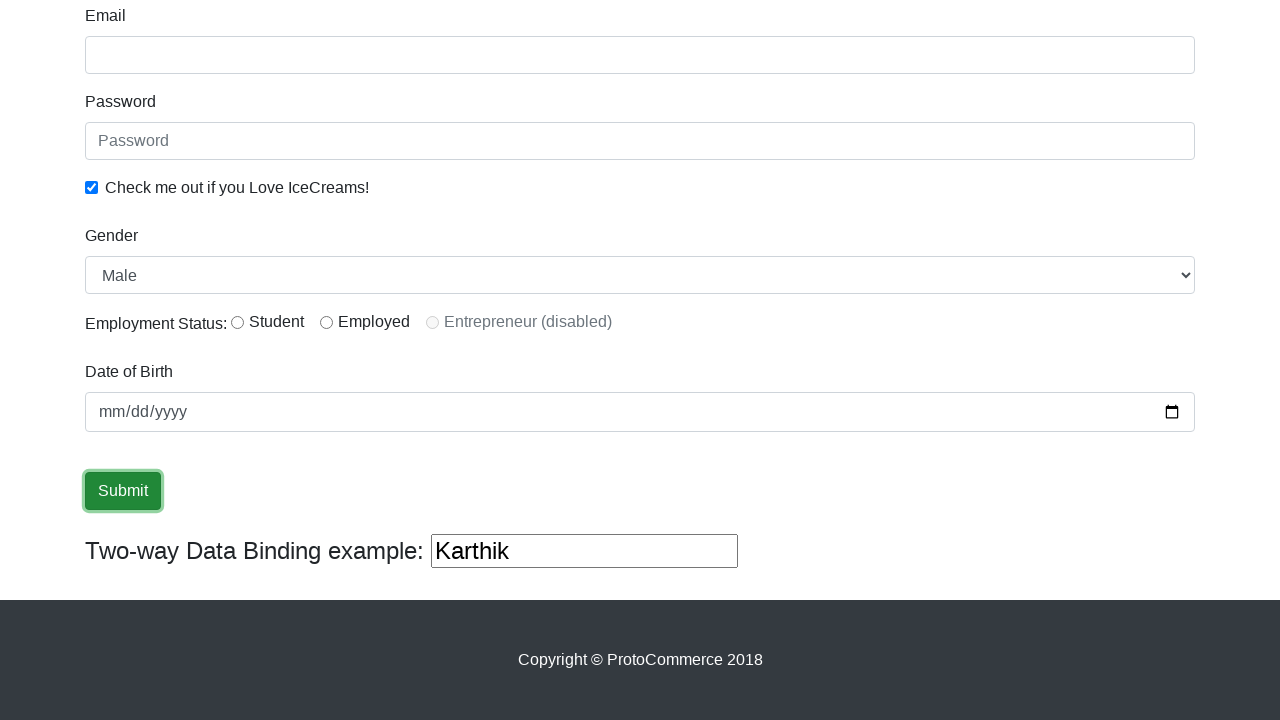